Tests clicking on a "Start a free trial" link on the VWO homepage using partial link text matching to verify navigation to the free trial page.

Starting URL: https://app.vwo.com

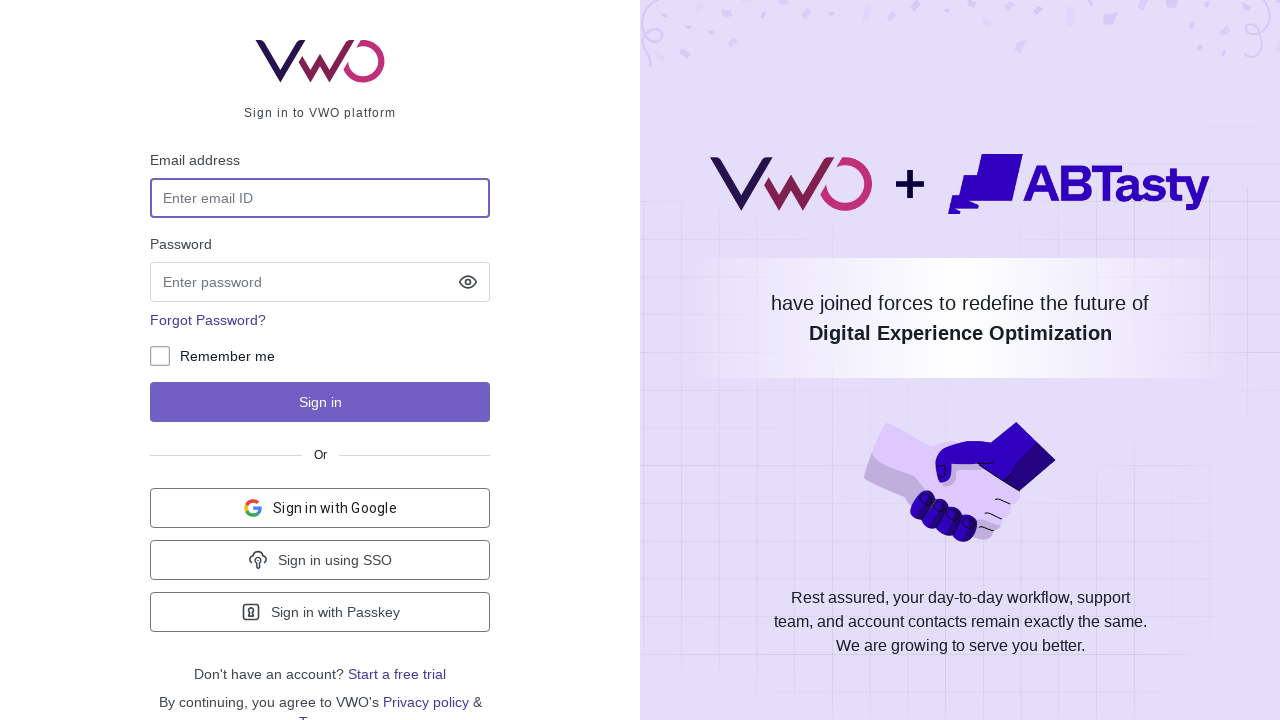

Clicked on 'Start a free trial' link using partial text match at (397, 674) on a:has-text('Start')
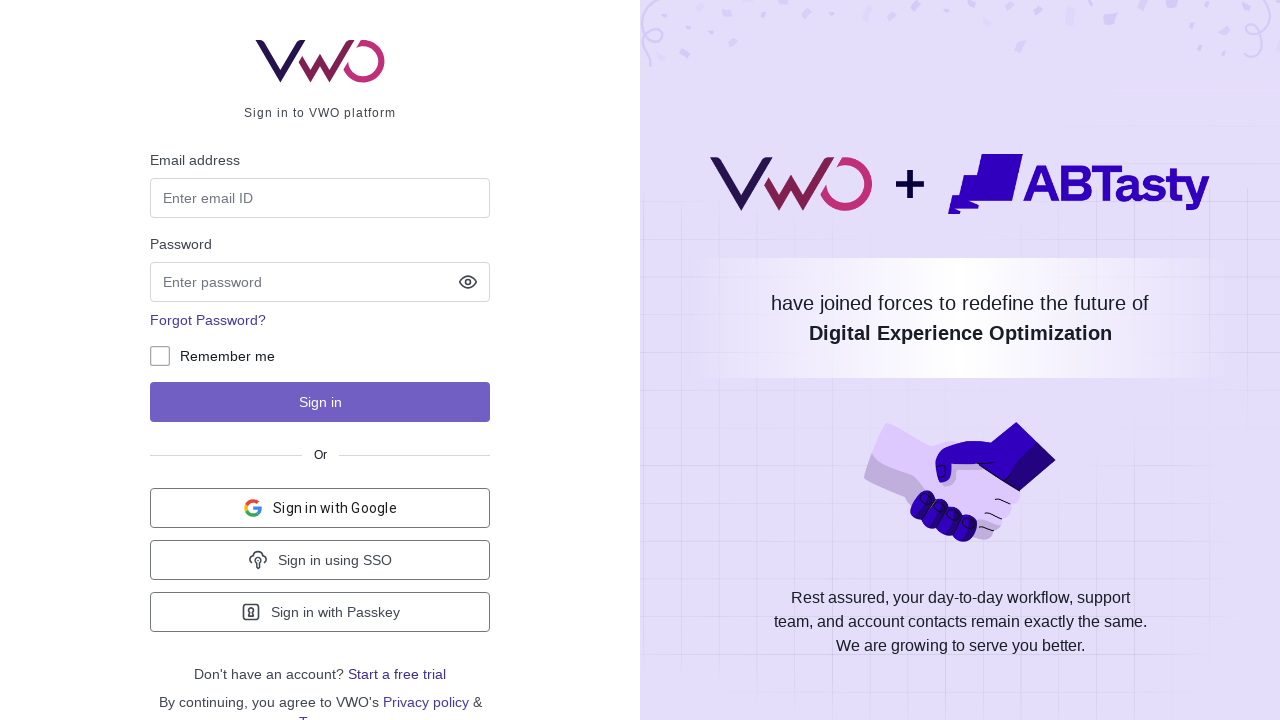

Waited for page to load with networkidle state
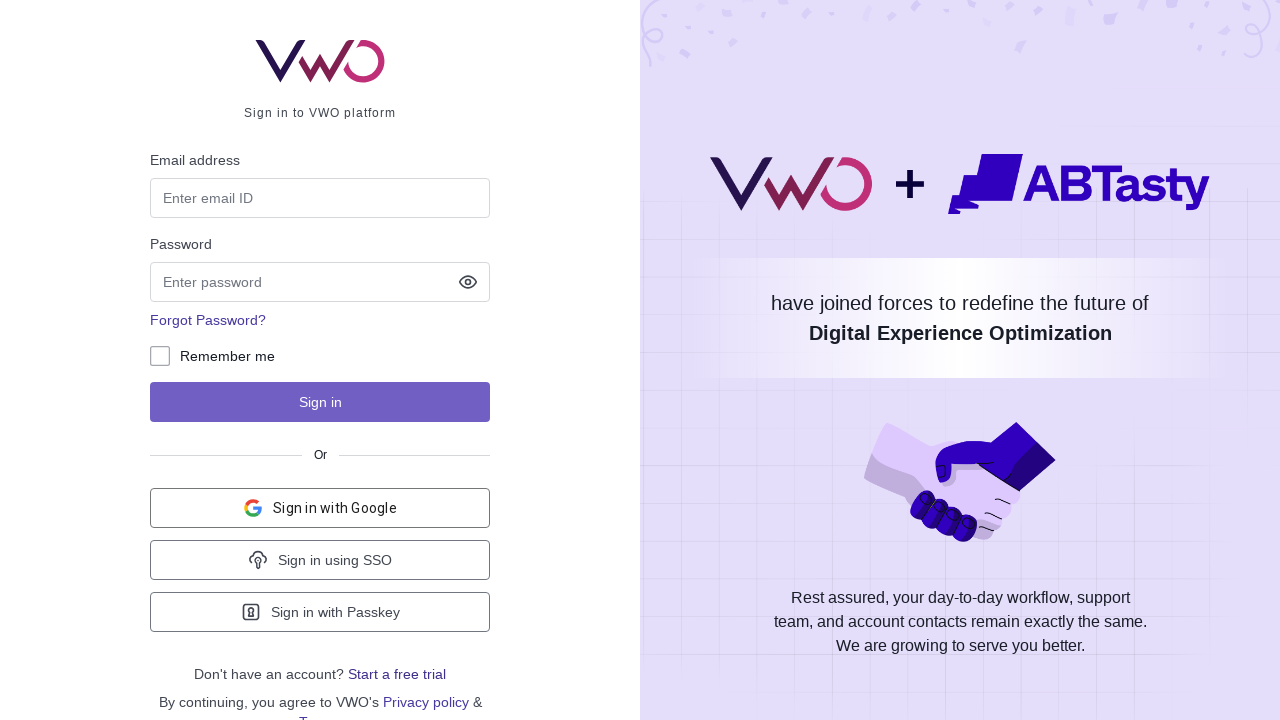

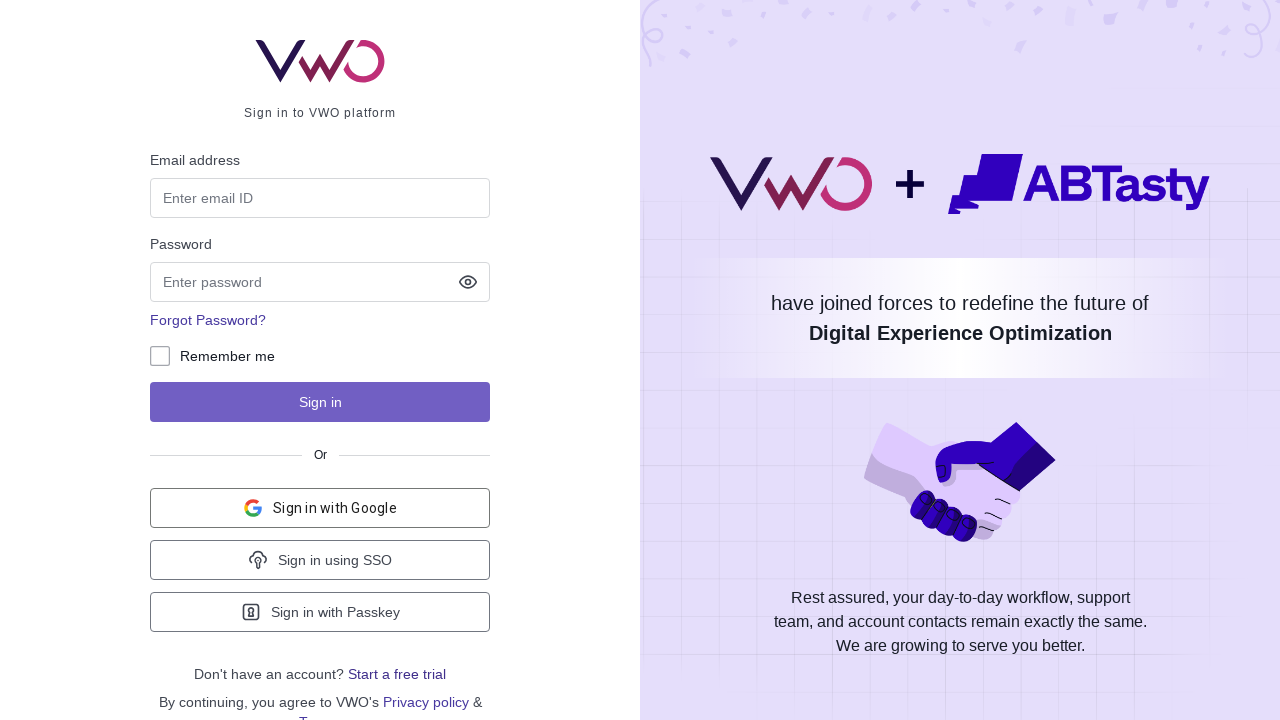